Tests a practice form by filling in personal information fields (name, email, phone, address), selecting a gender radio button, and choosing a country from a dropdown menu.

Starting URL: https://testautomationpractice.blogspot.com/

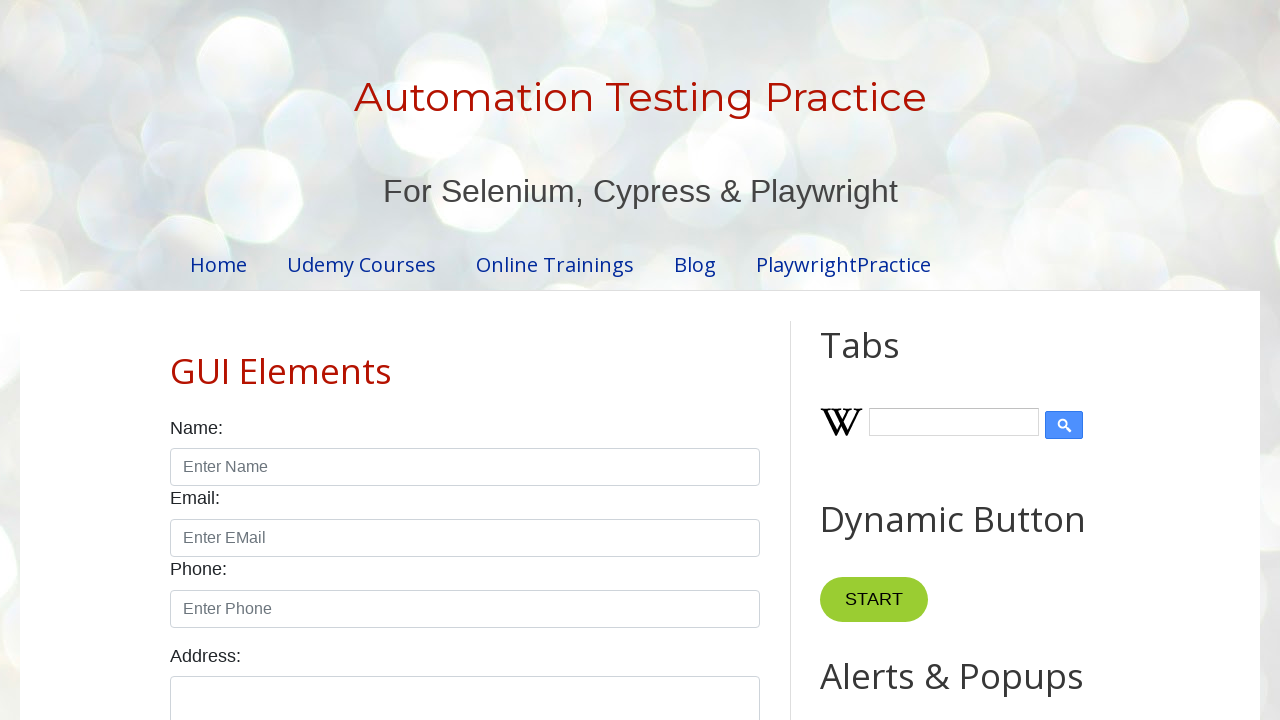

Filled name field with 'Consistency' on #name
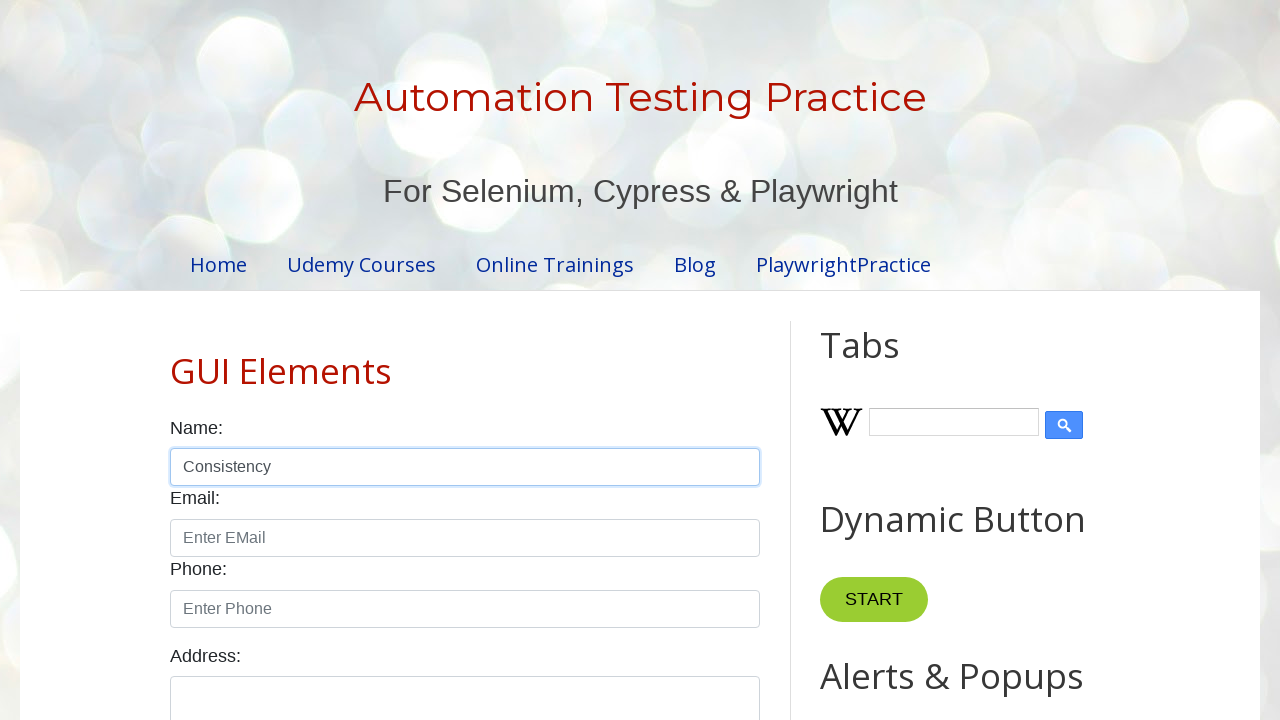

Filled email field with 'cons@gmail.com' on [placeholder='Enter EMail']
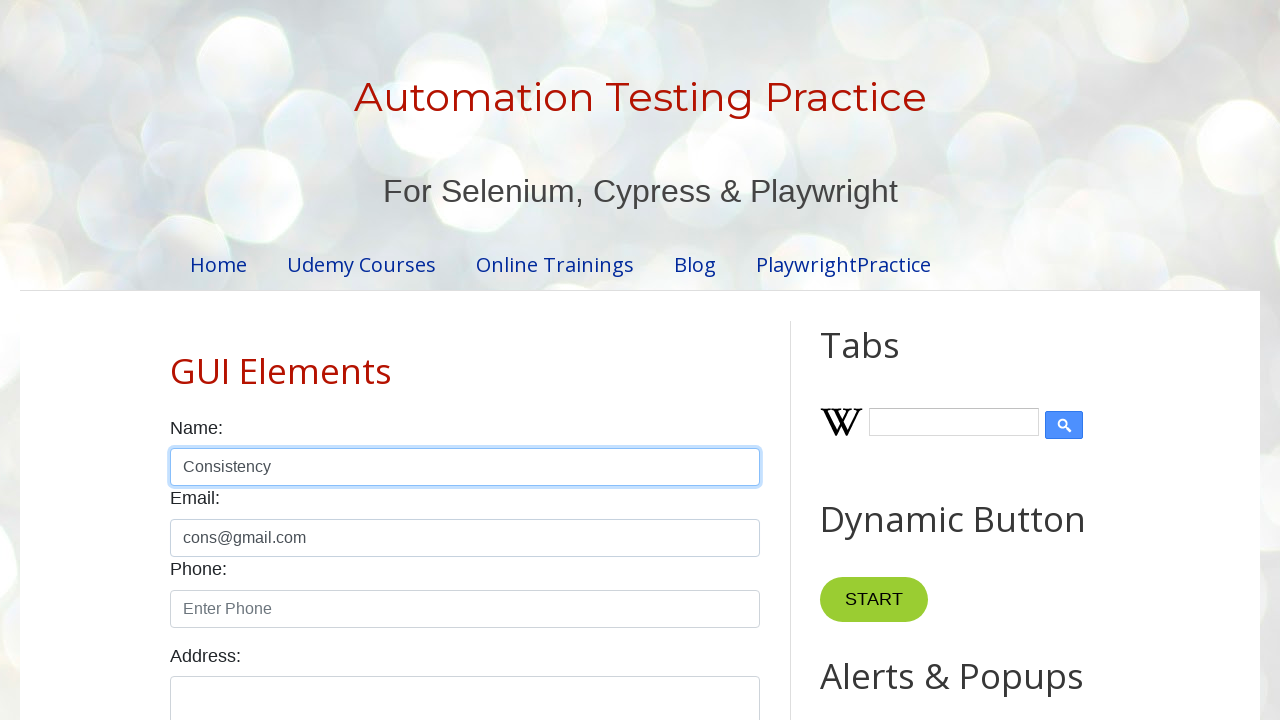

Filled phone field with '453567667' on #phone
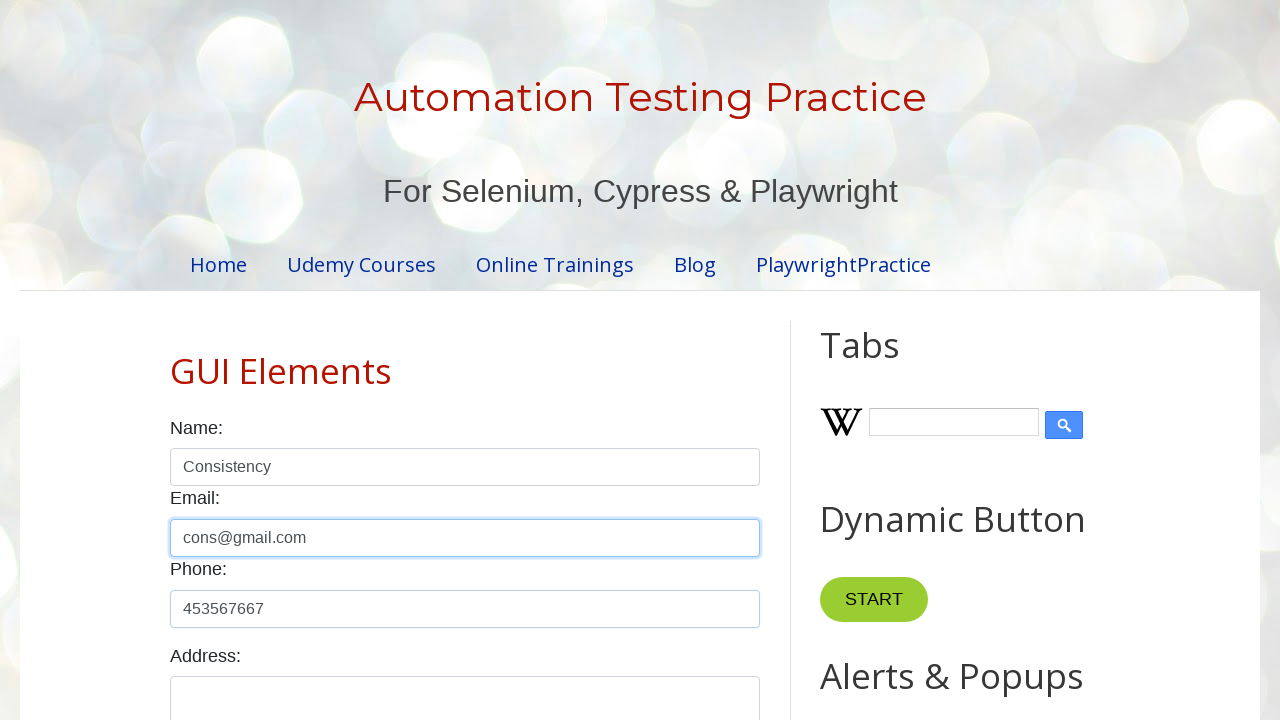

Filled address field with 'Chennai' on #textarea
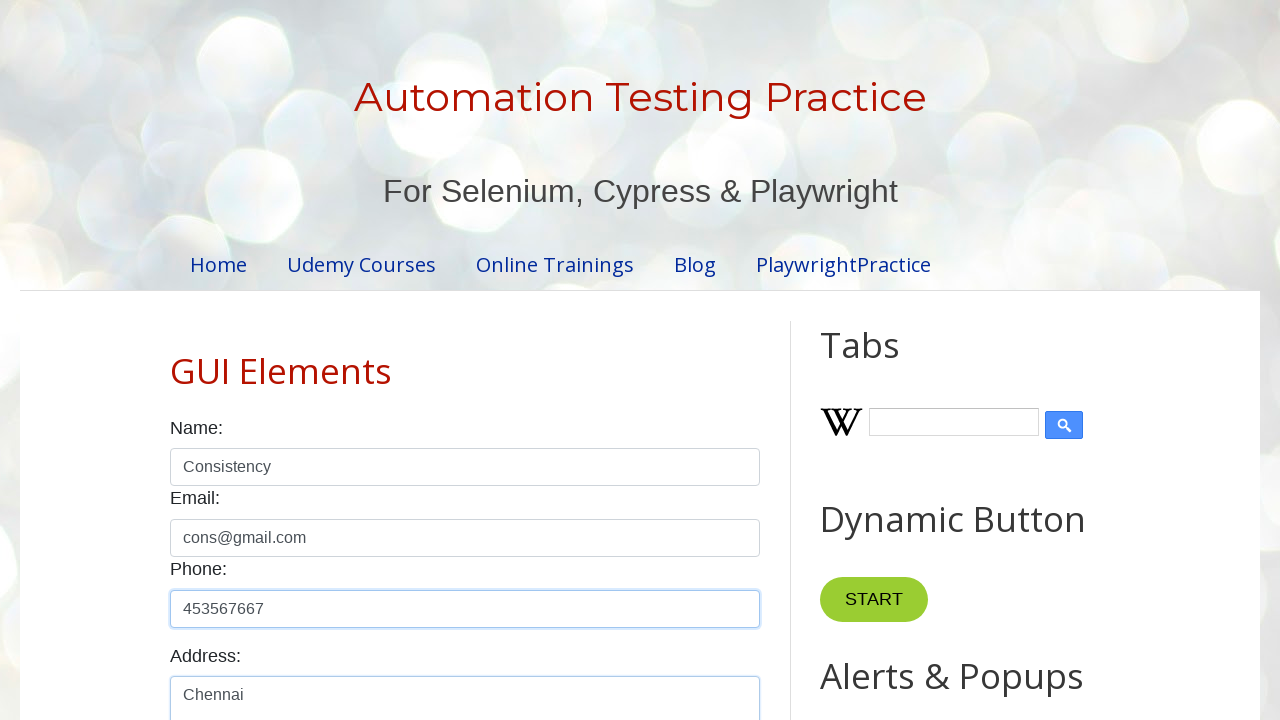

Scrolled down to reveal additional form elements
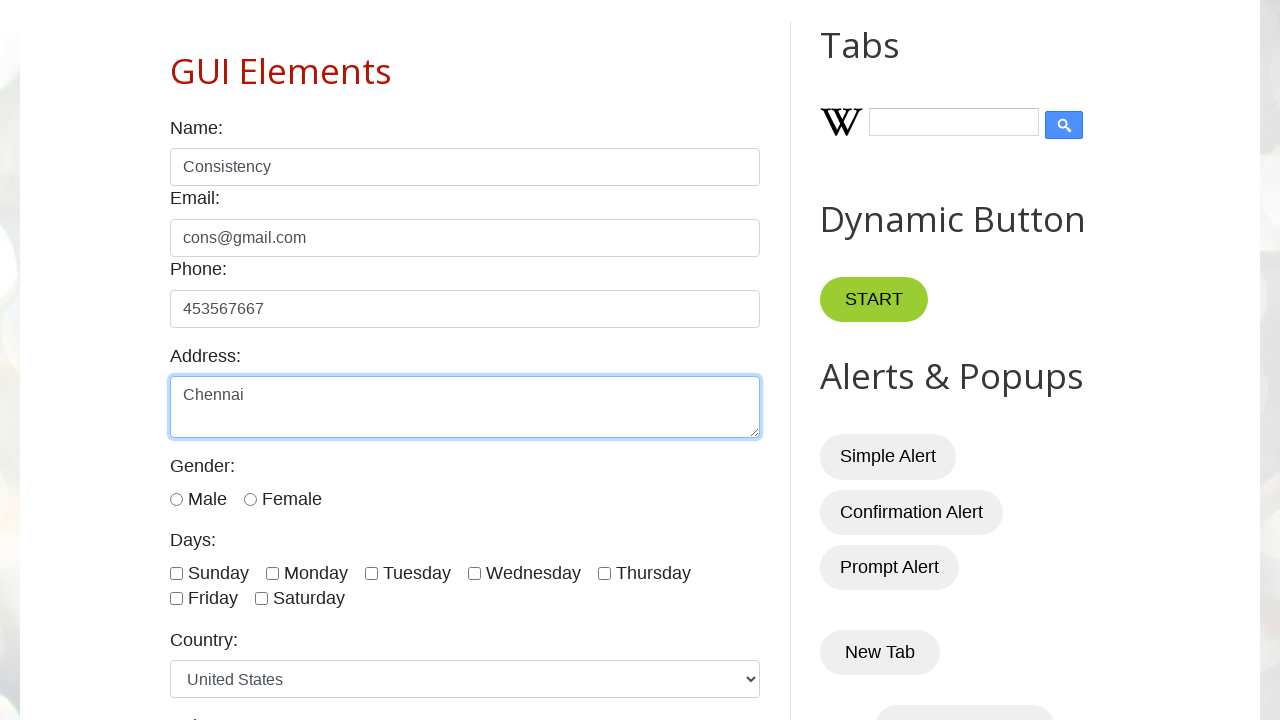

Selected male radio button for gender at (176, 499) on [value='male']
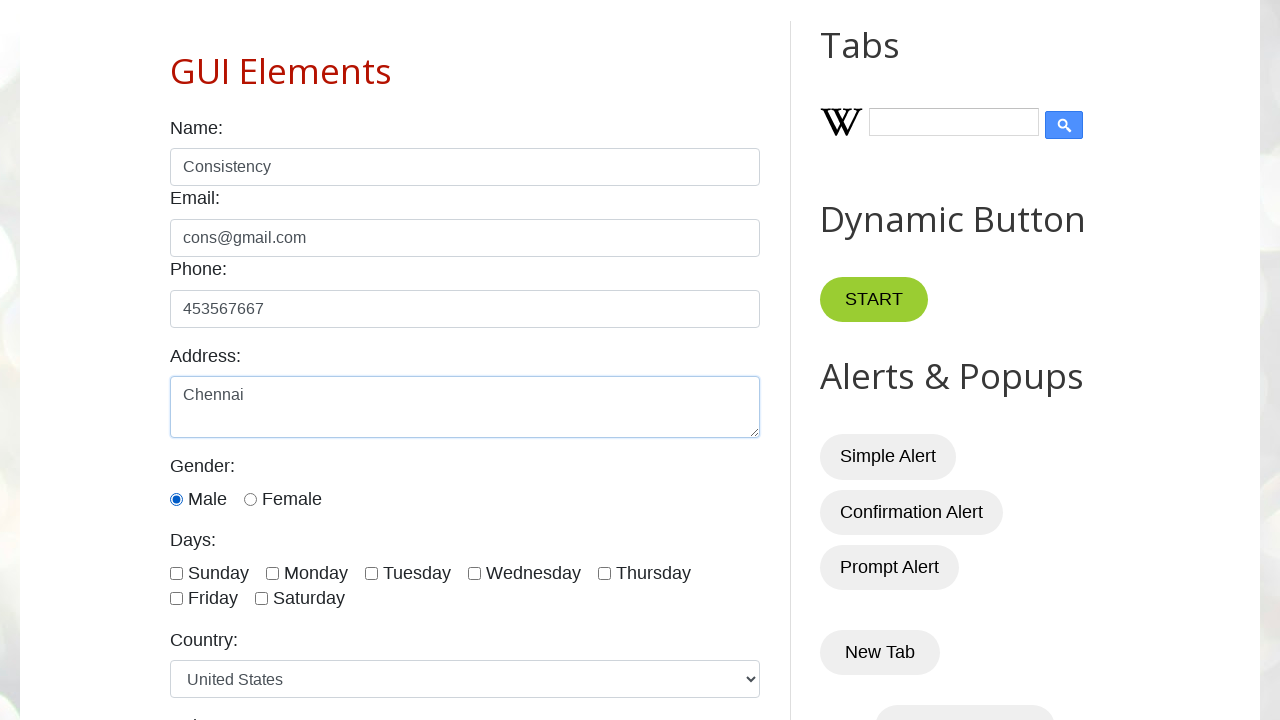

Selected 'India' from country dropdown menu on #country
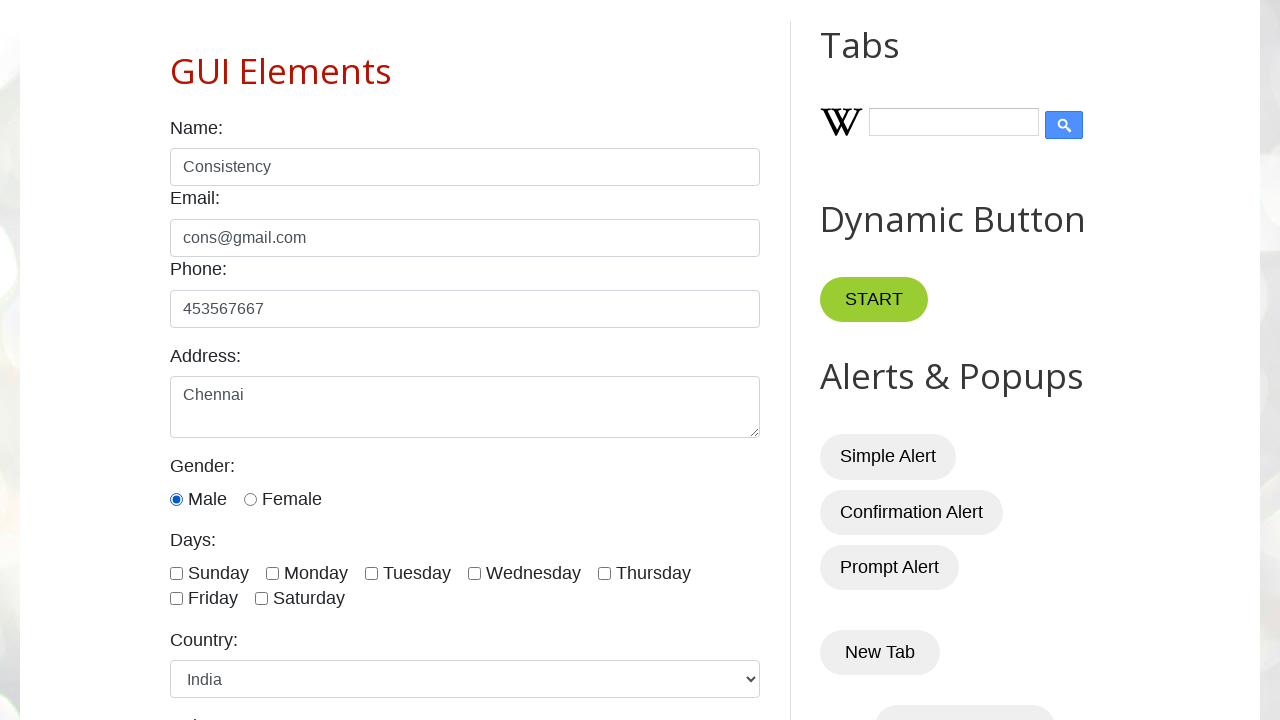

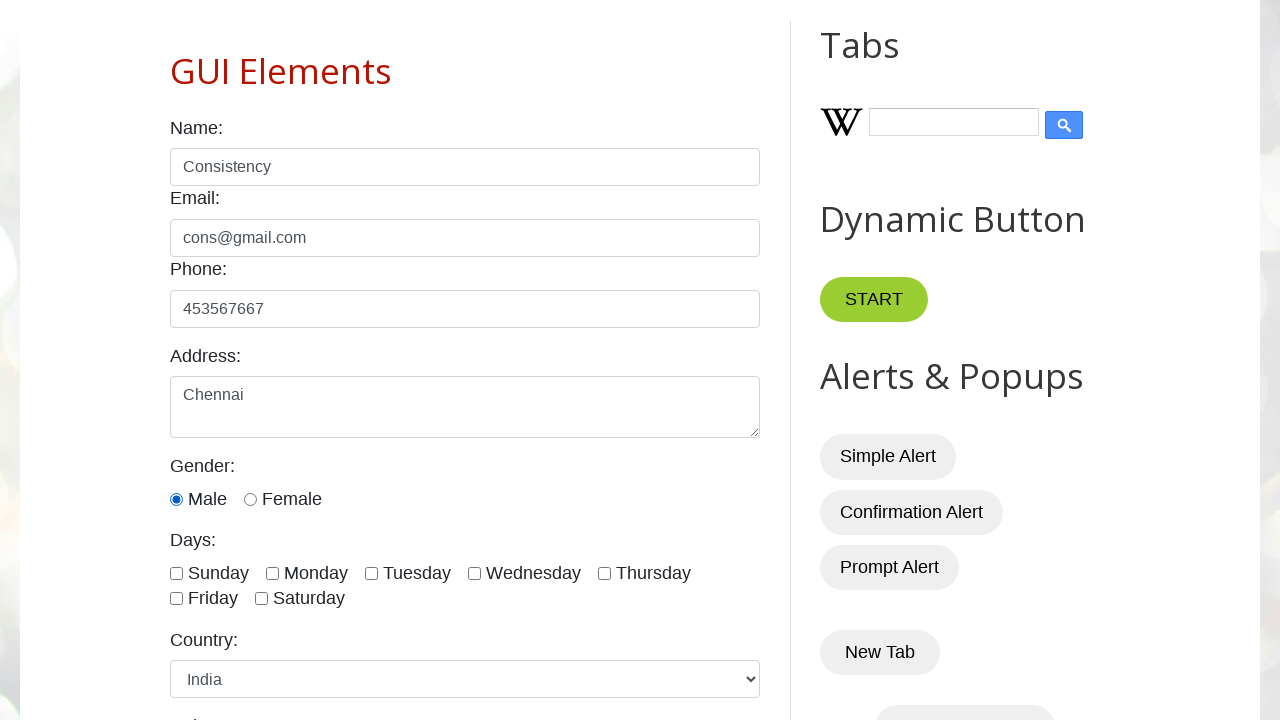